Tests the jQuery UI slider functionality by dragging the slider handle horizontally to adjust its position

Starting URL: https://jqueryui.com/slider/

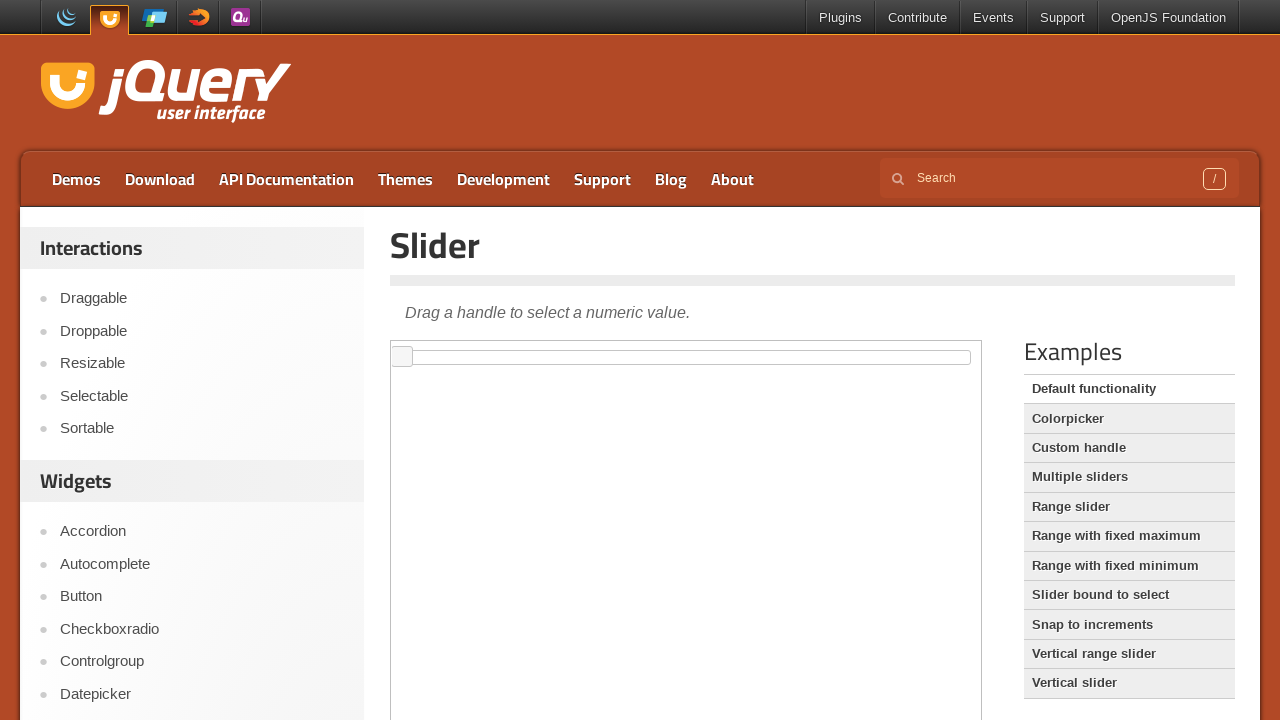

Located the iframe containing the jQuery UI slider
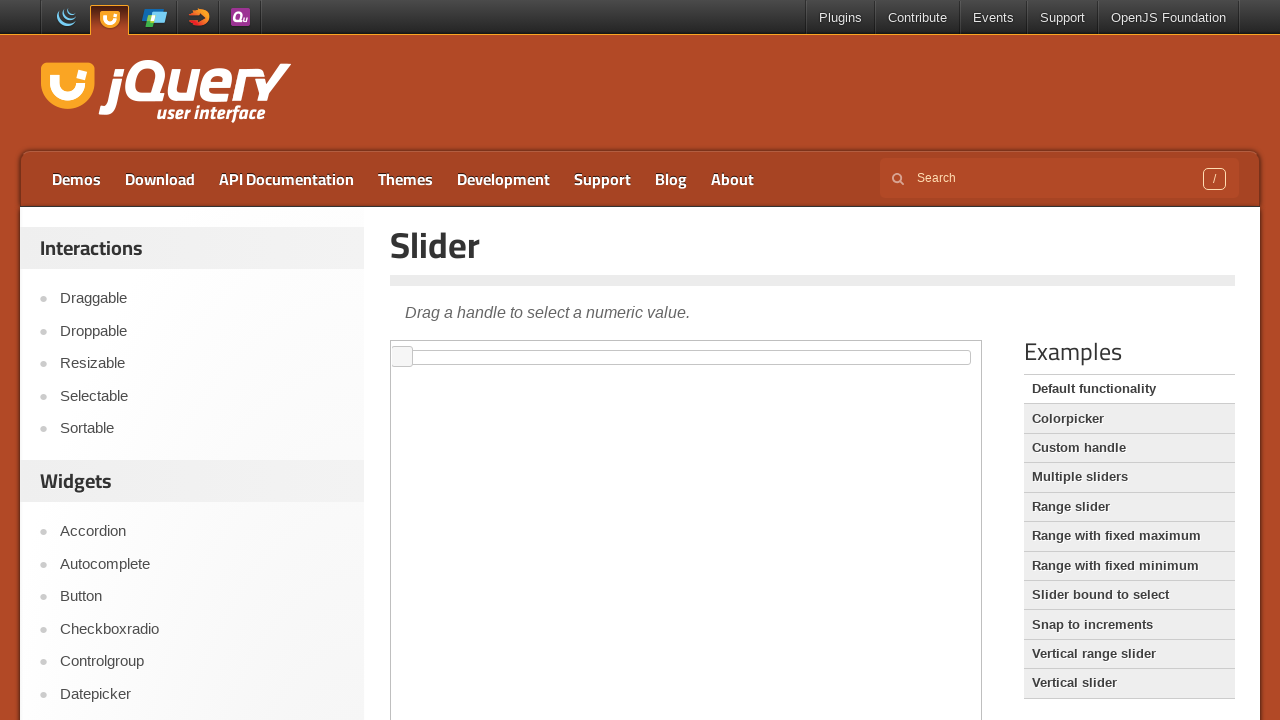

Located the slider handle element
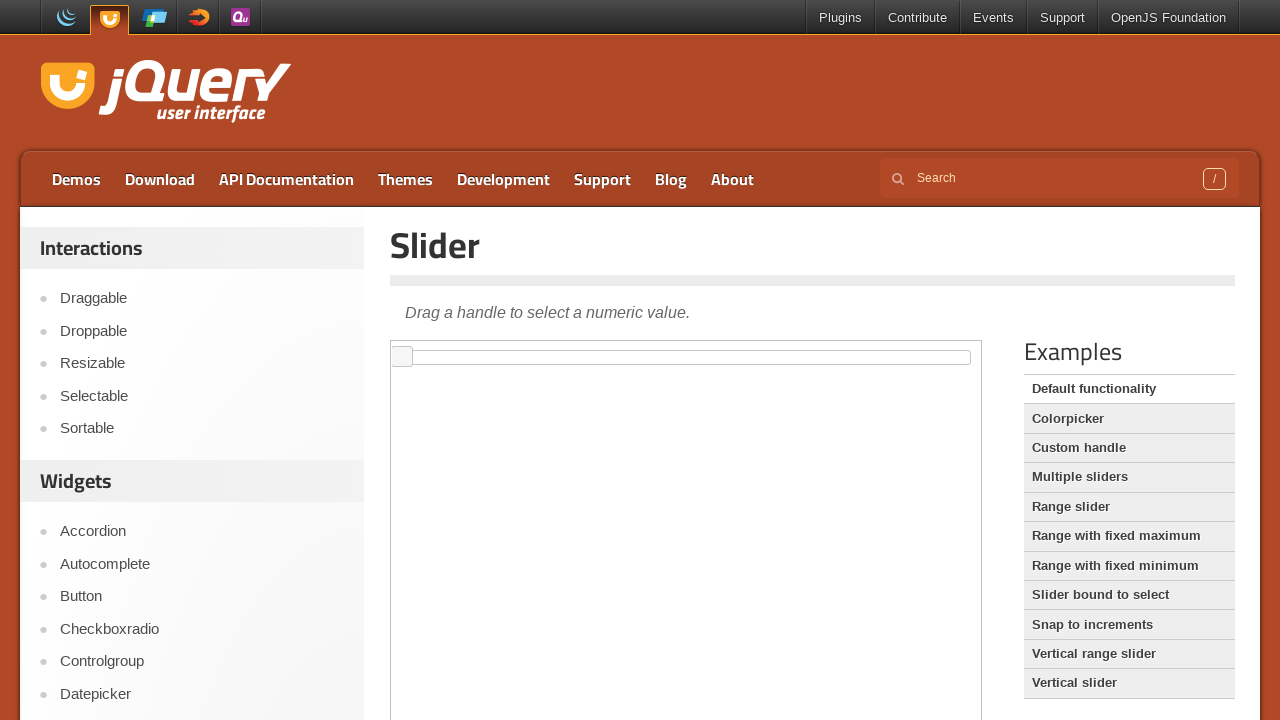

Retrieved slider handle bounding box coordinates
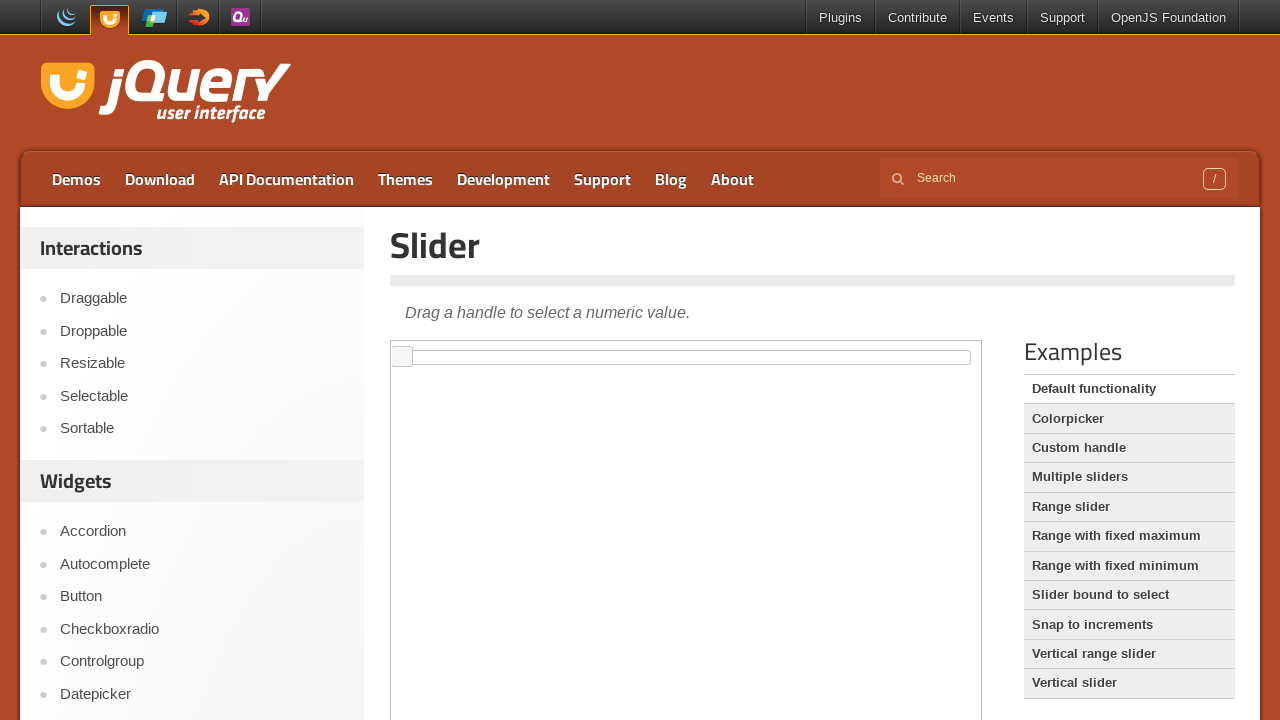

Moved mouse to slider handle center position at (402, 357)
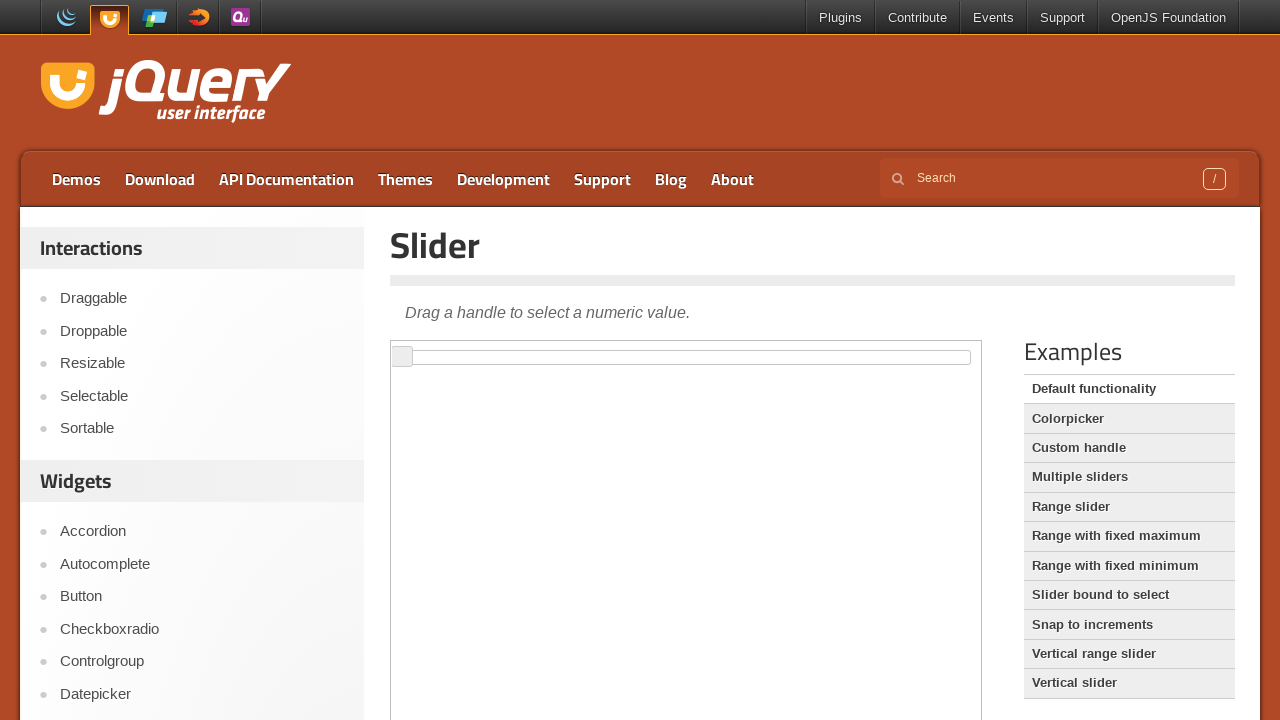

Pressed mouse button down on slider handle at (402, 357)
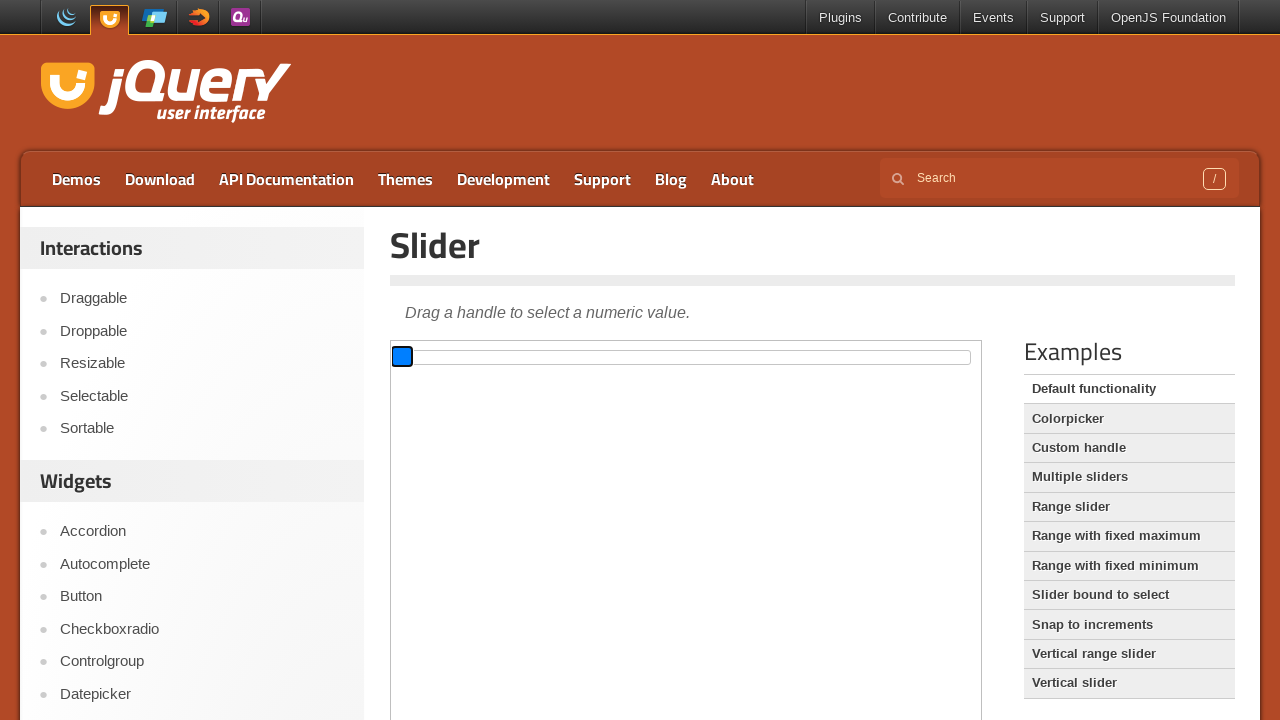

Dragged slider handle 100 pixels to the right at (502, 357)
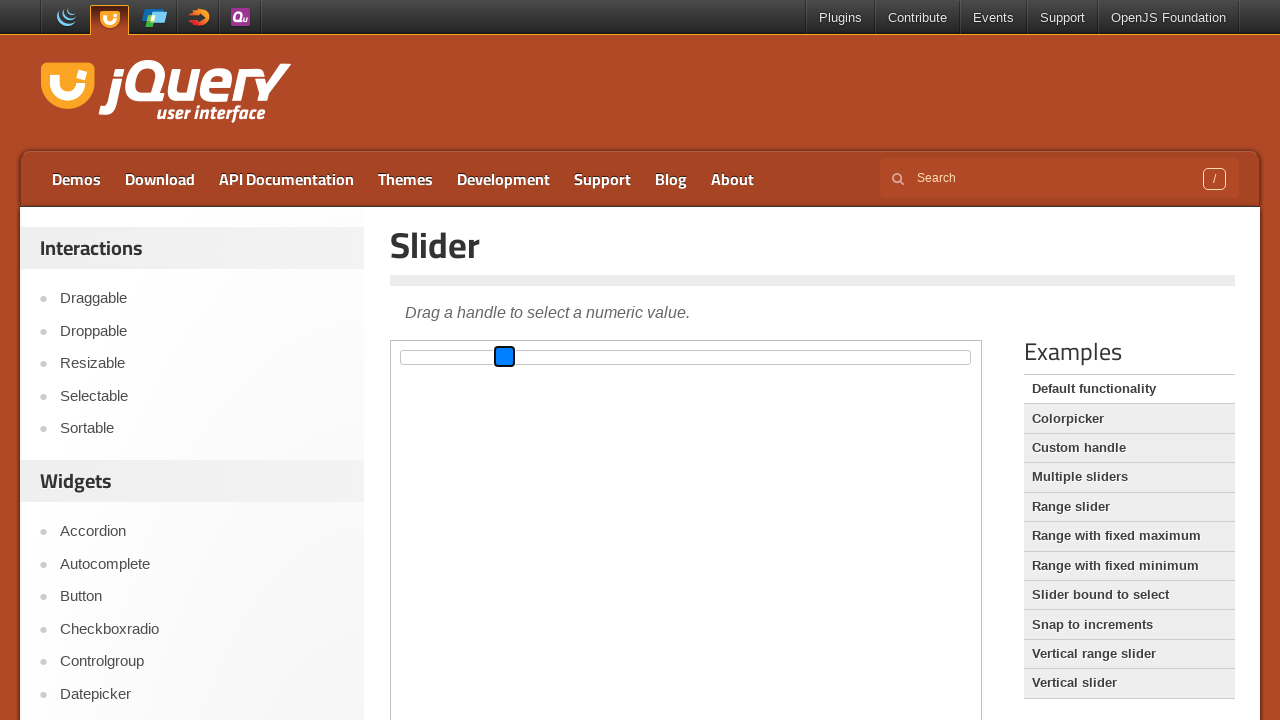

Released mouse button to complete slider drag operation at (502, 357)
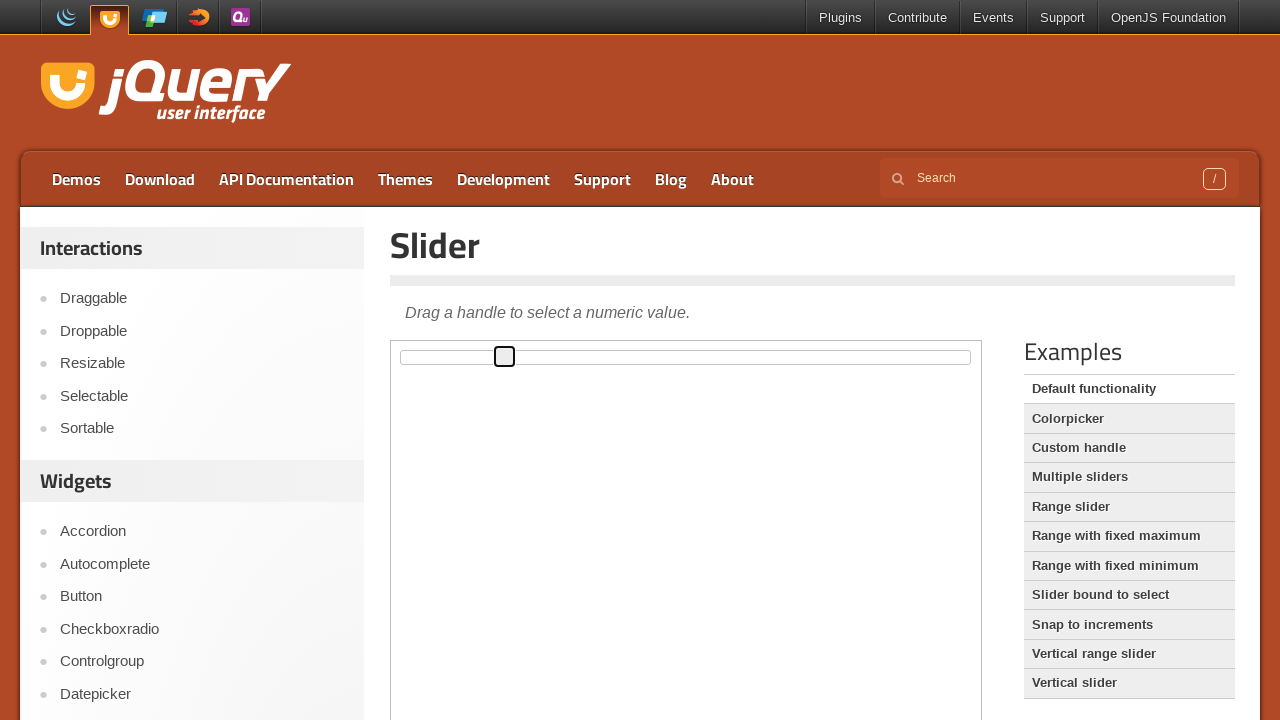

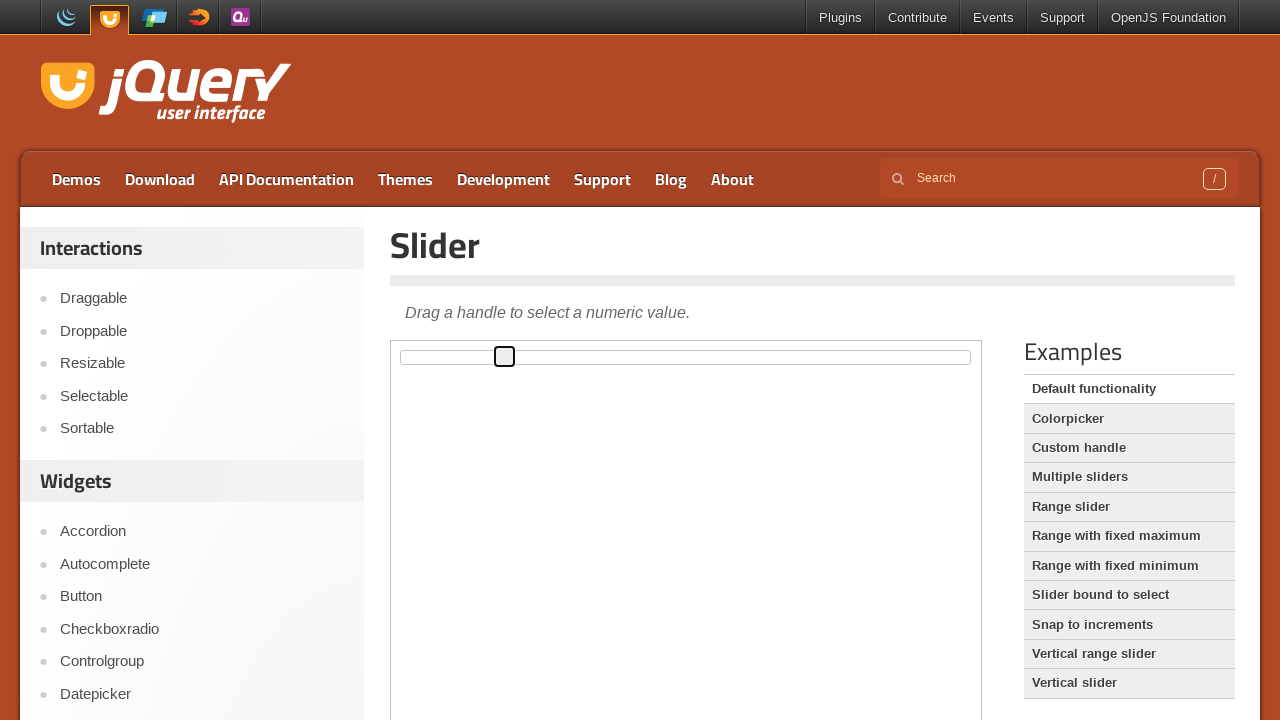